Navigates to wisequarter.com and verifies that the URL contains "wisequarter"

Starting URL: https://www.wisequarter.com/

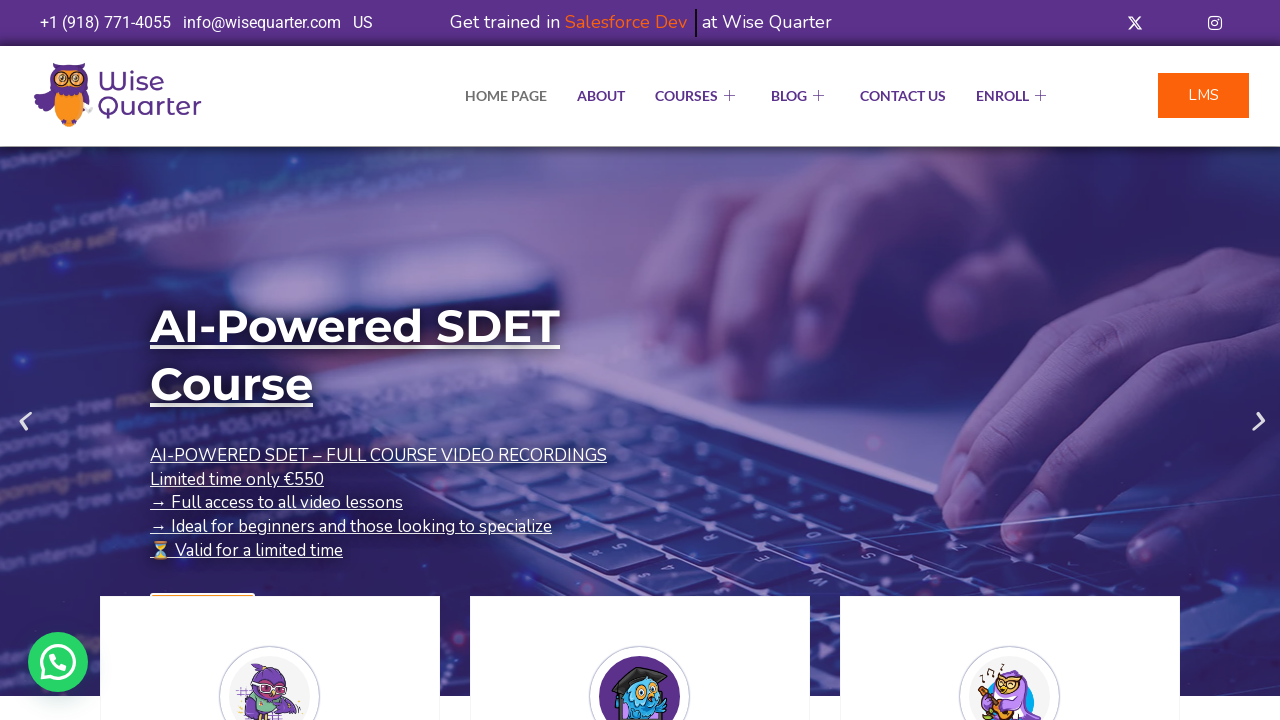

Navigated to https://www.wisequarter.com/
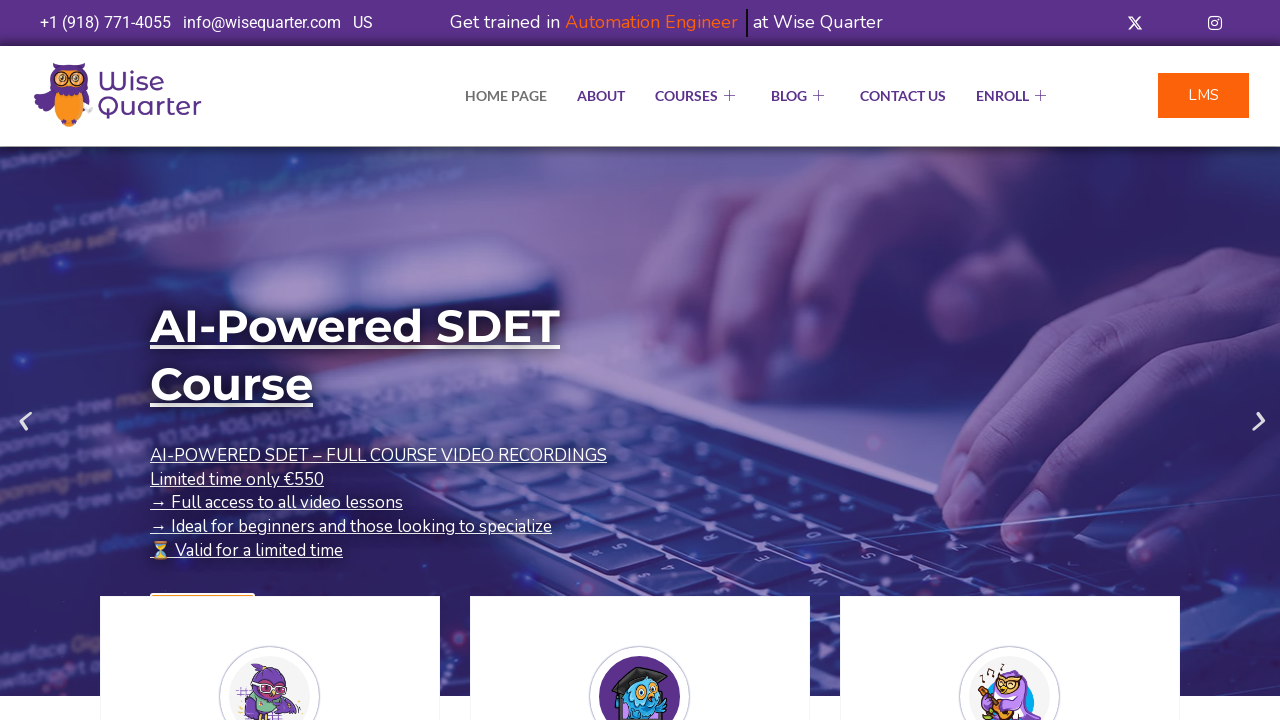

Retrieved current URL
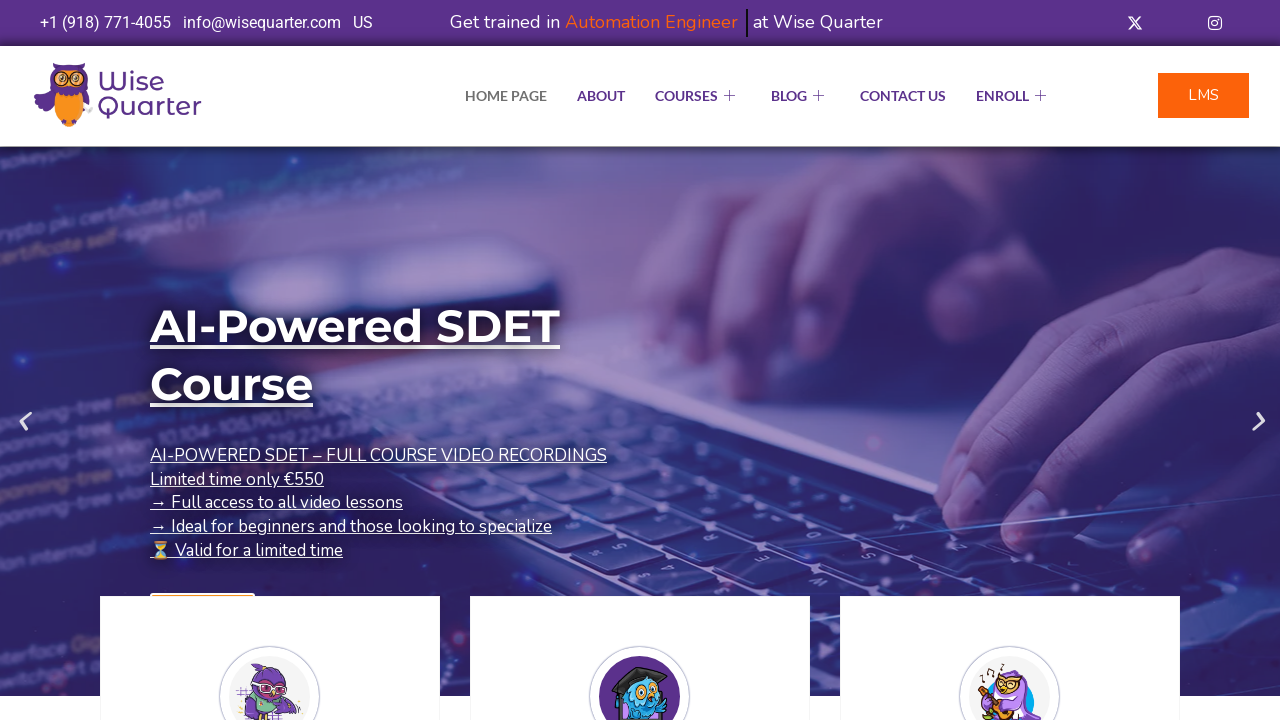

Verified that URL contains 'wisequarter'
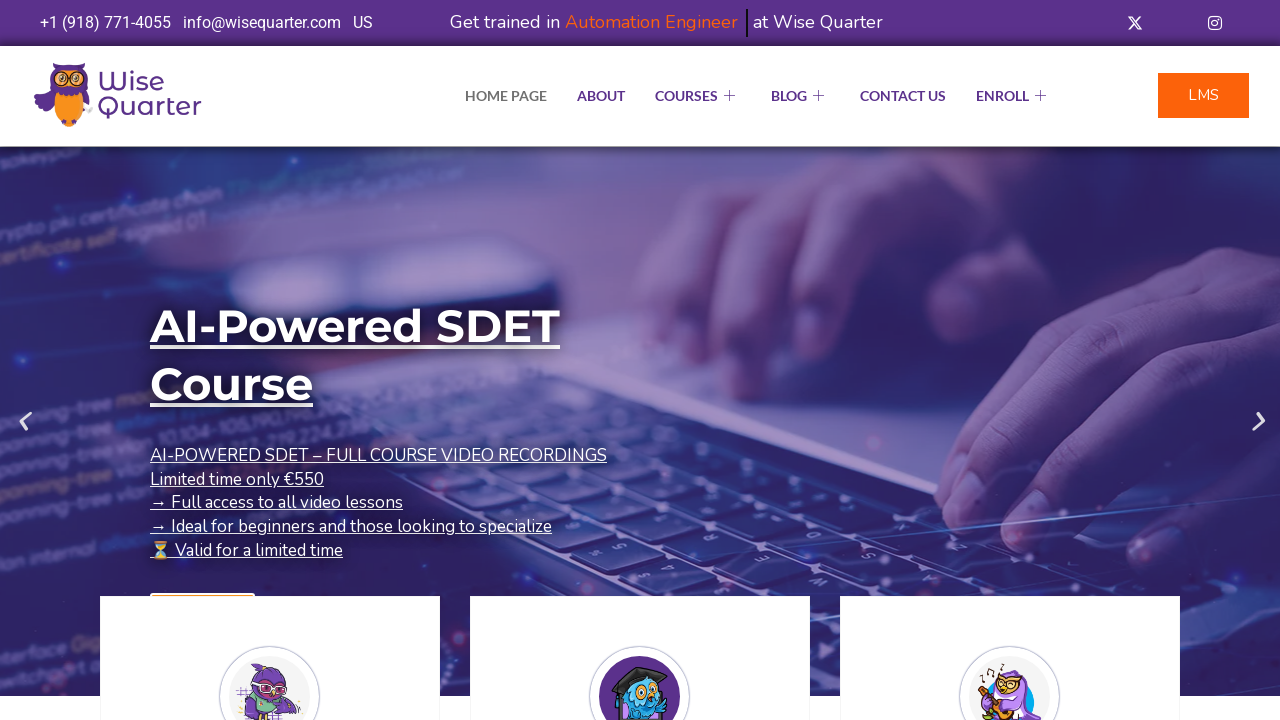

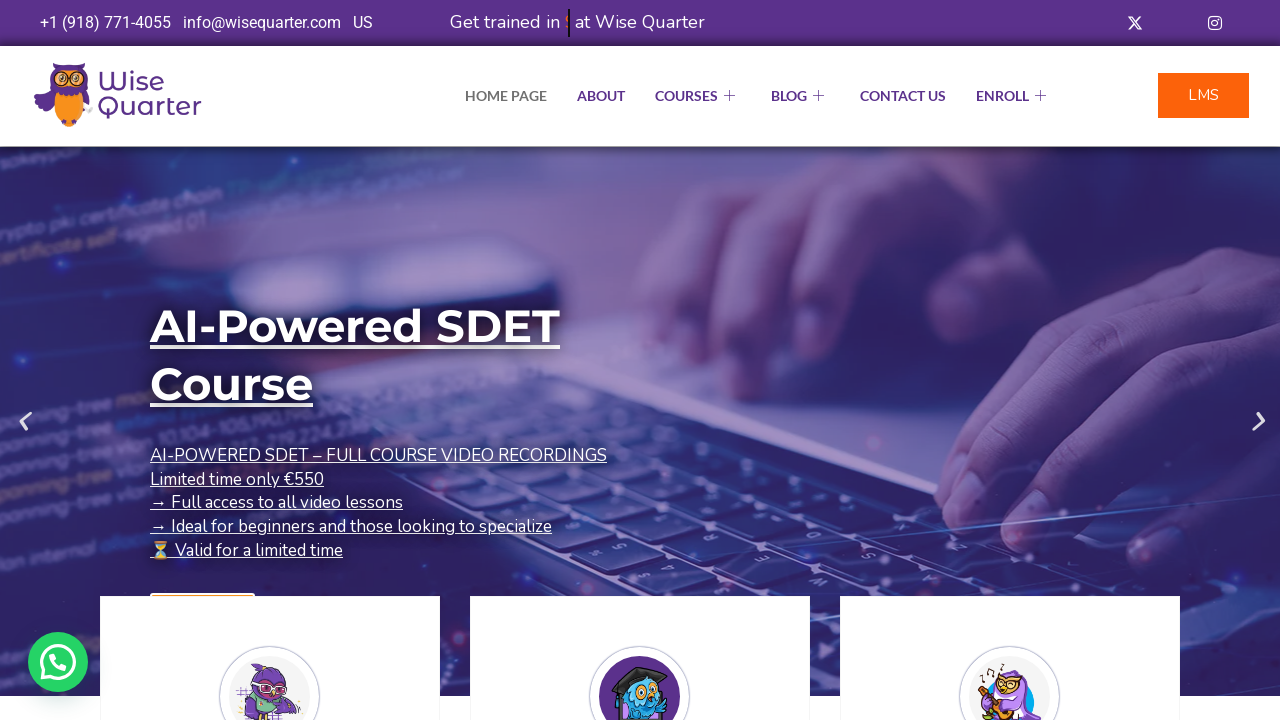